Tests input field functionality by entering text into a name field, verifying the field contains the value, and then clearing the field.

Starting URL: https://rahulshettyacademy.com/AutomationPractice/

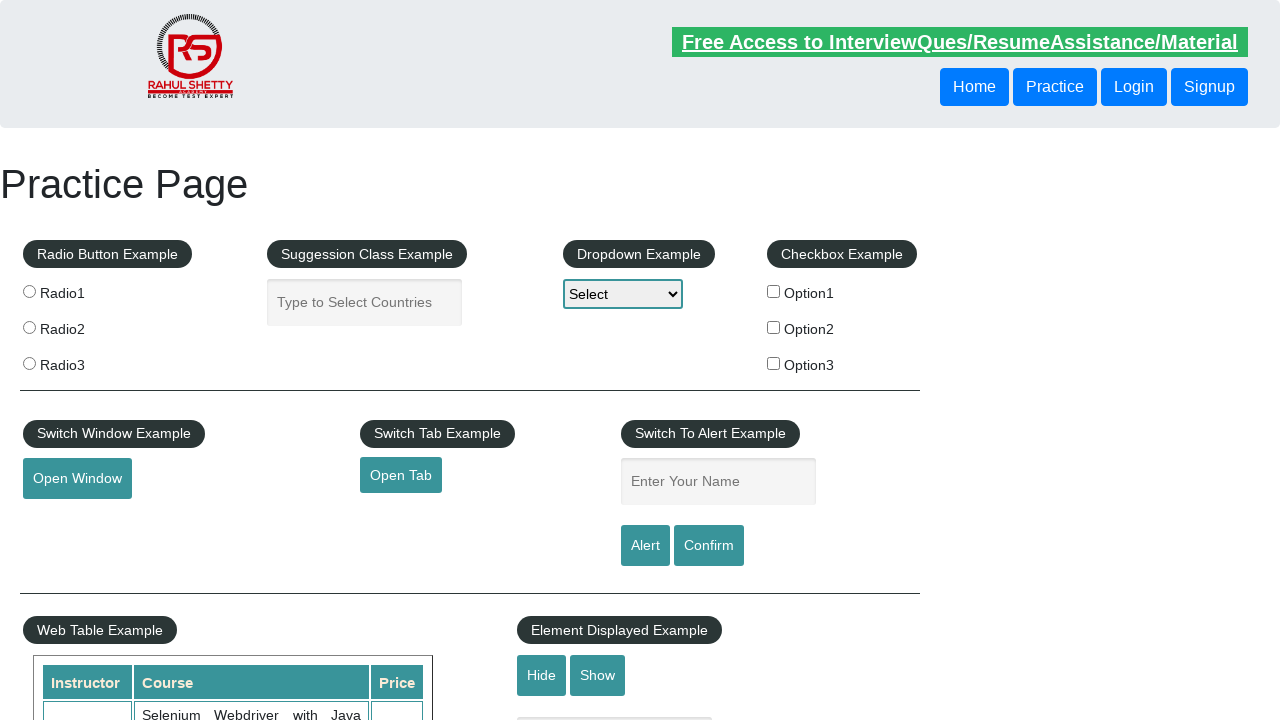

Waited for name input field to load
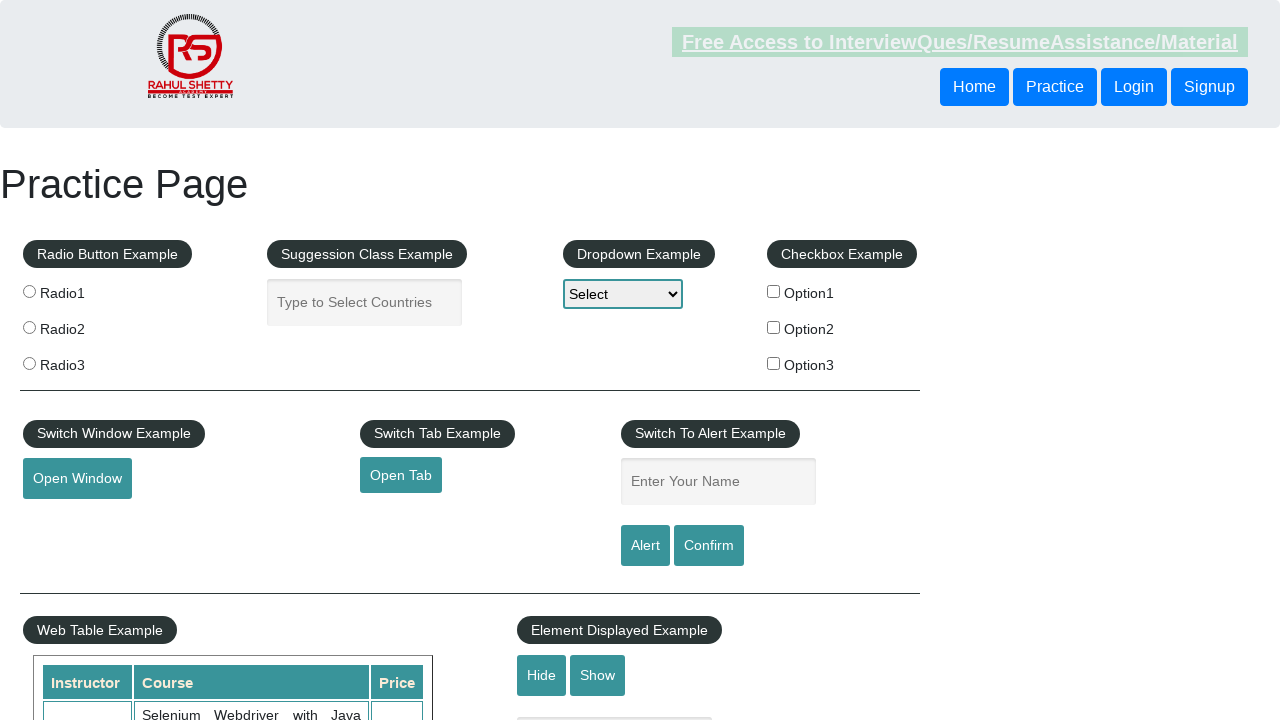

Entered 'sheetal' into the name input field on #name
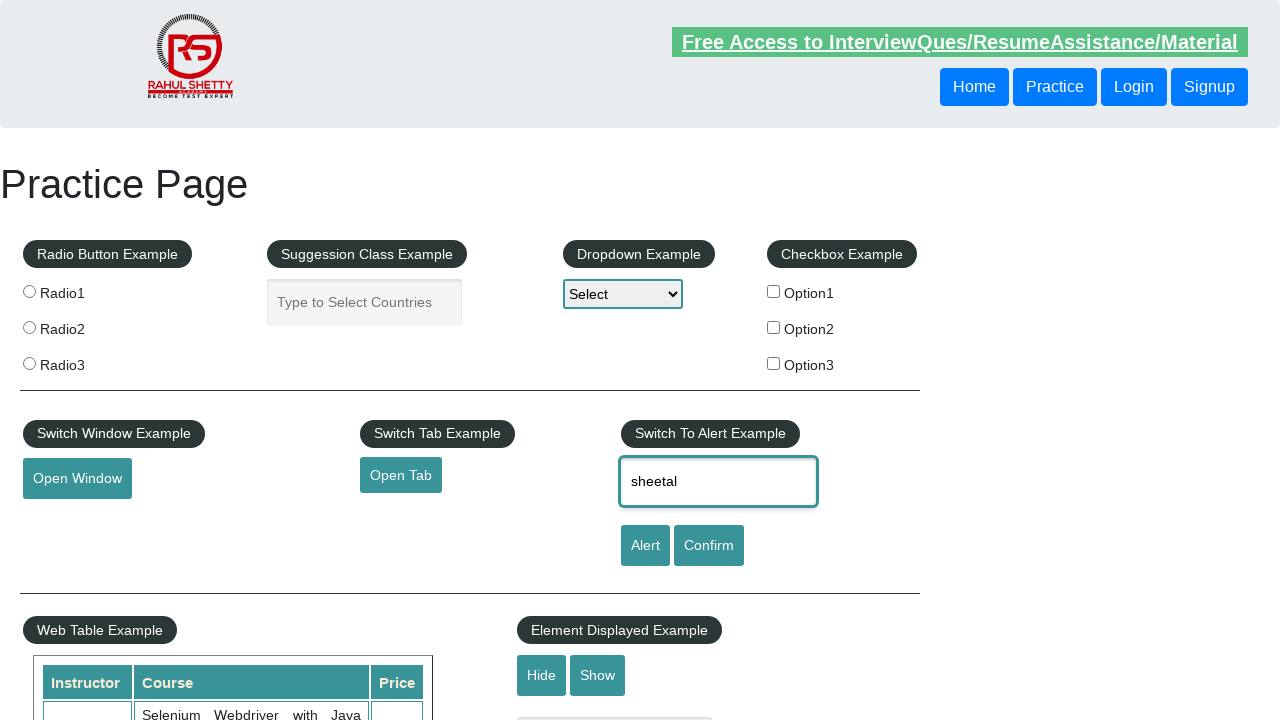

Retrieved input field value for verification
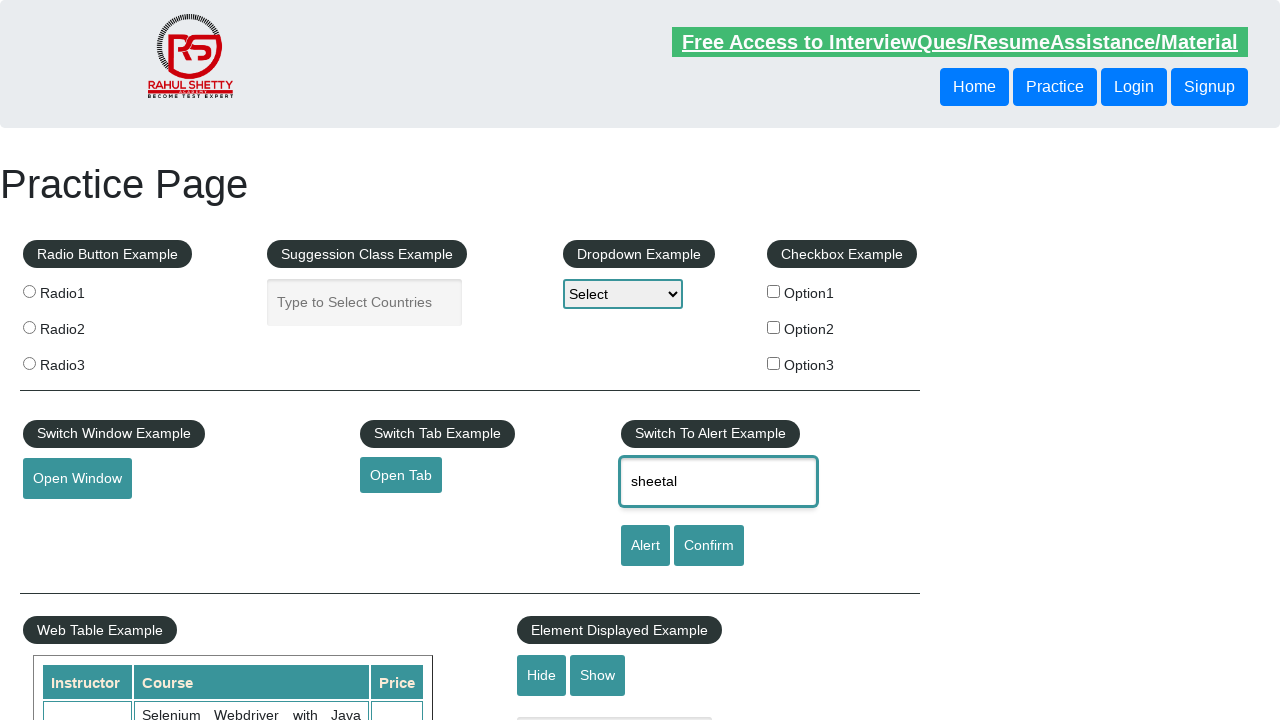

Cleared the name input field on #name
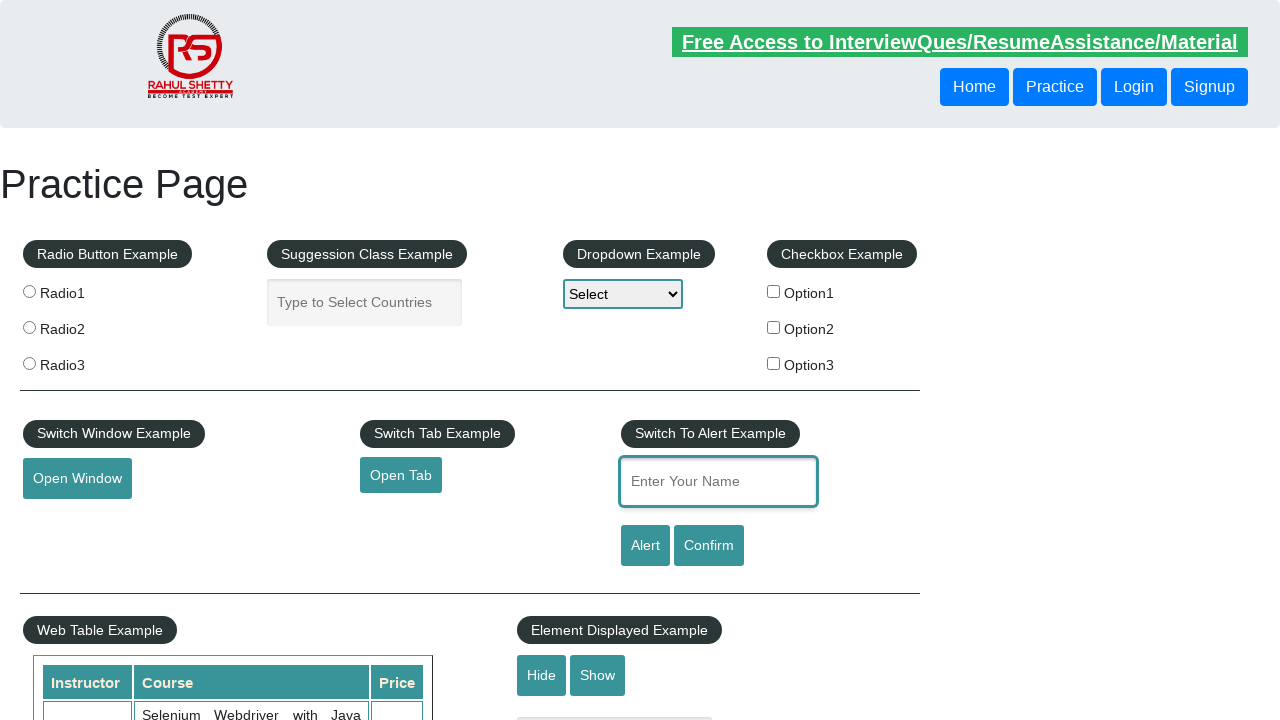

Verified that the name input field is now empty
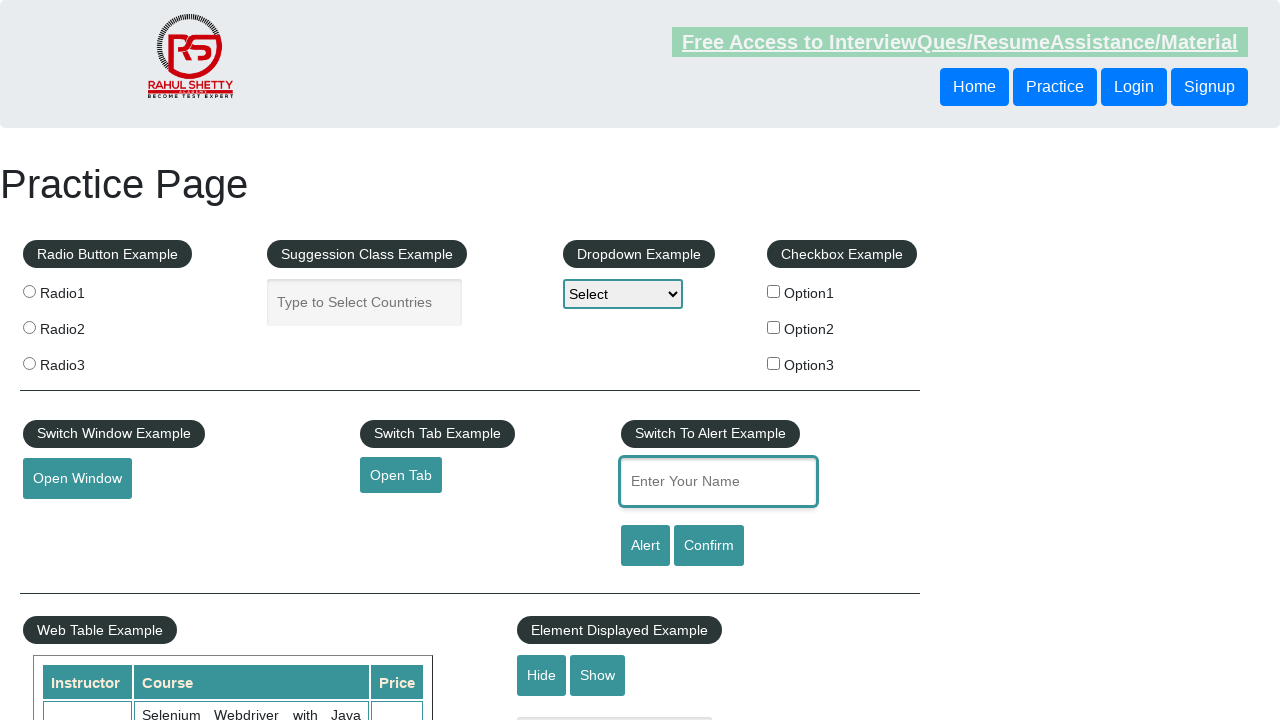

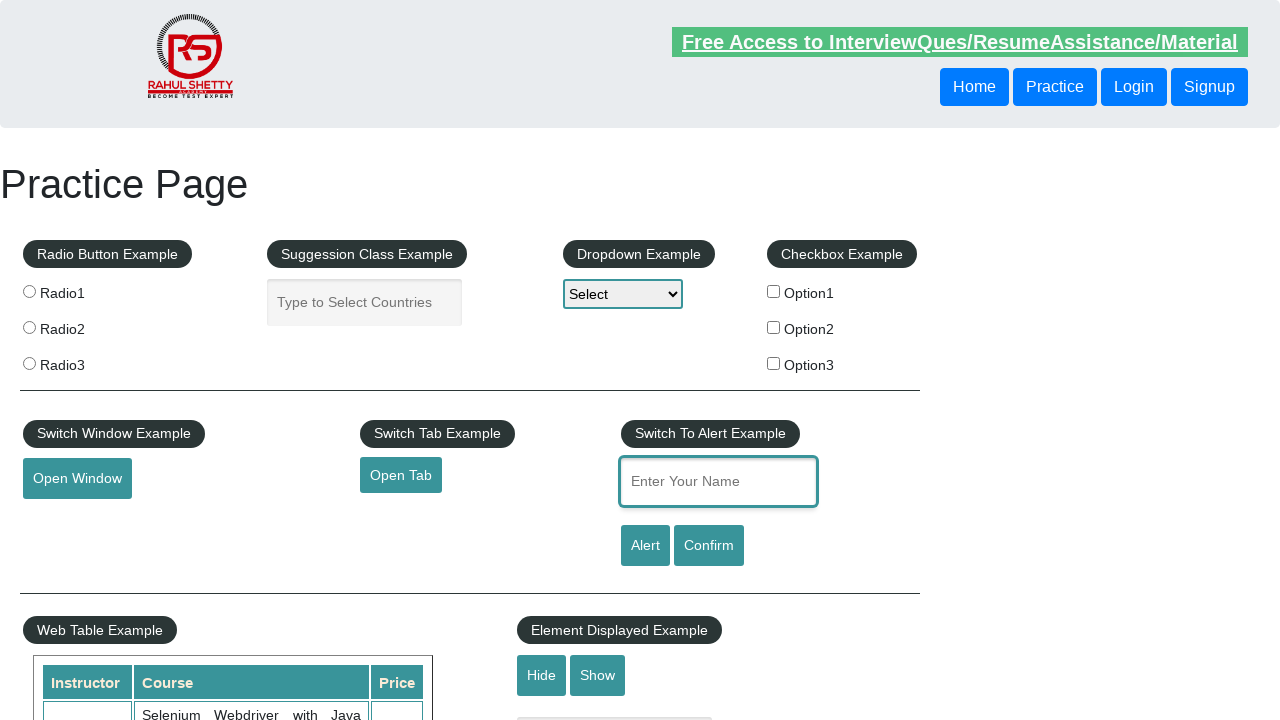